Tests window handling by clicking a link that opens a new window/tab, then switching between the original and new windows.

Starting URL: https://the-internet.herokuapp.com/windows

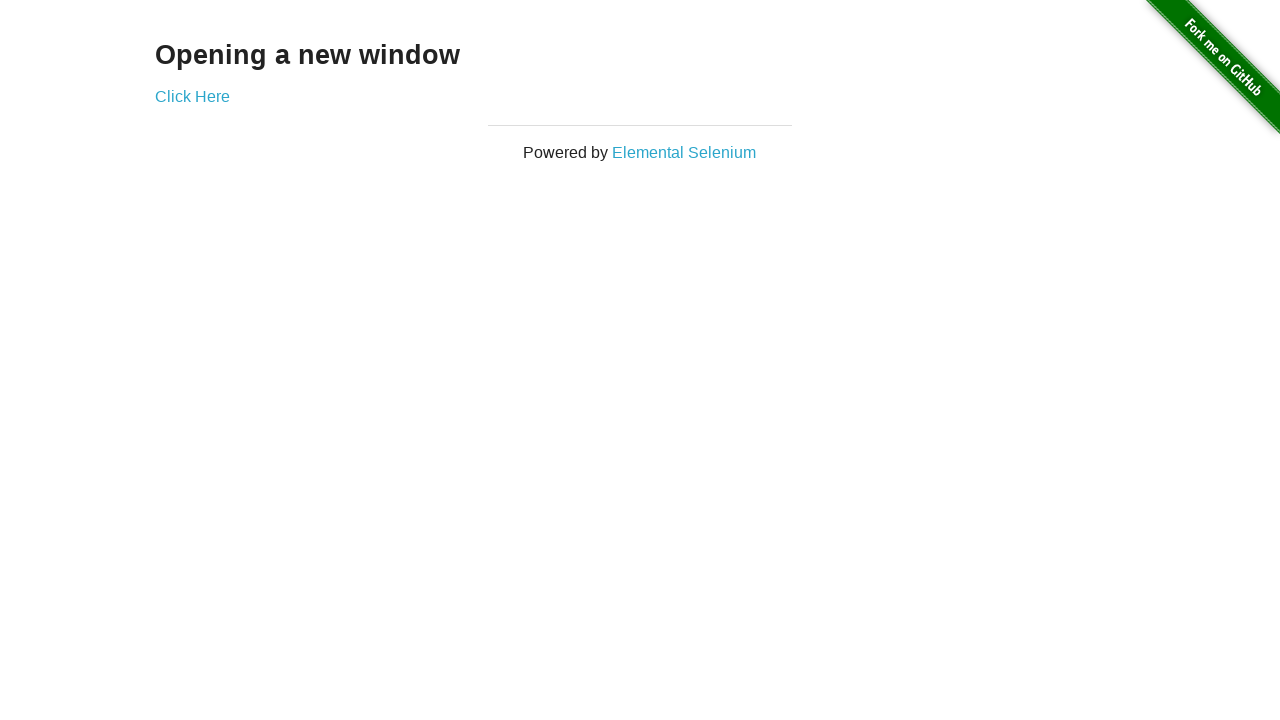

Stored reference to original page
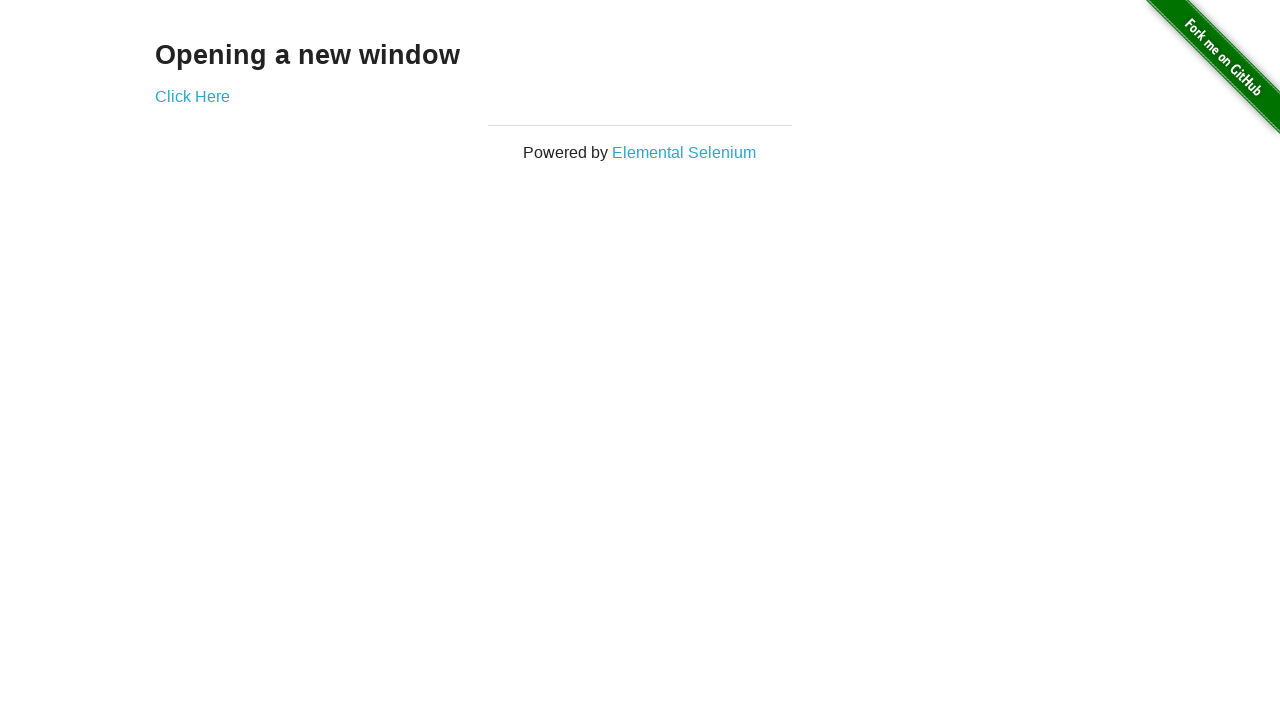

Clicked 'Click Here' link to open new window/tab at (192, 96) on text=Click Here
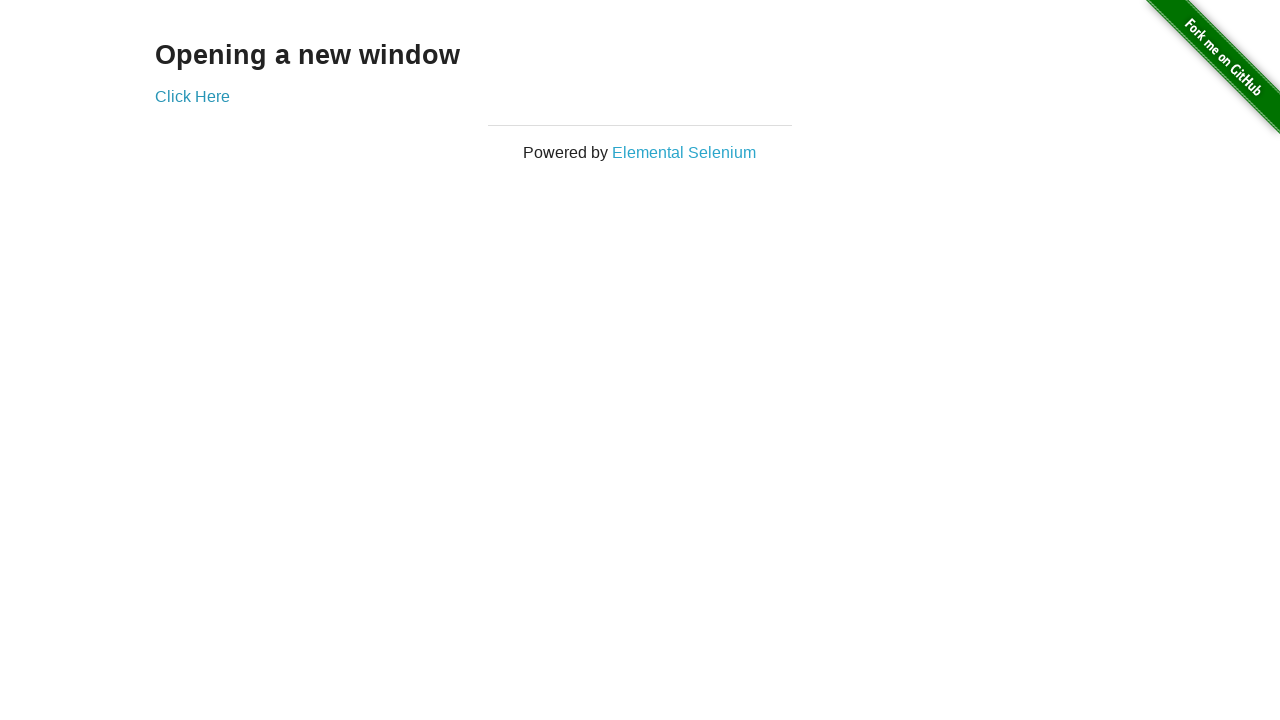

Captured the new page object from context
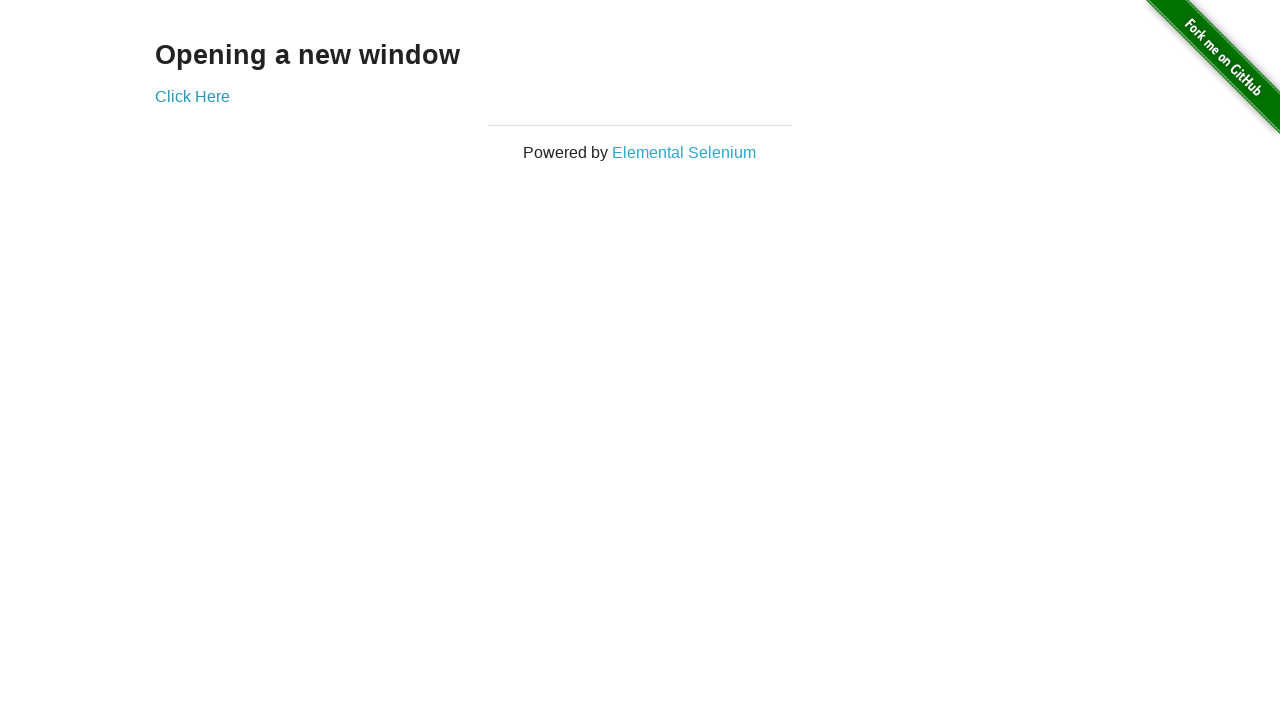

New page finished loading
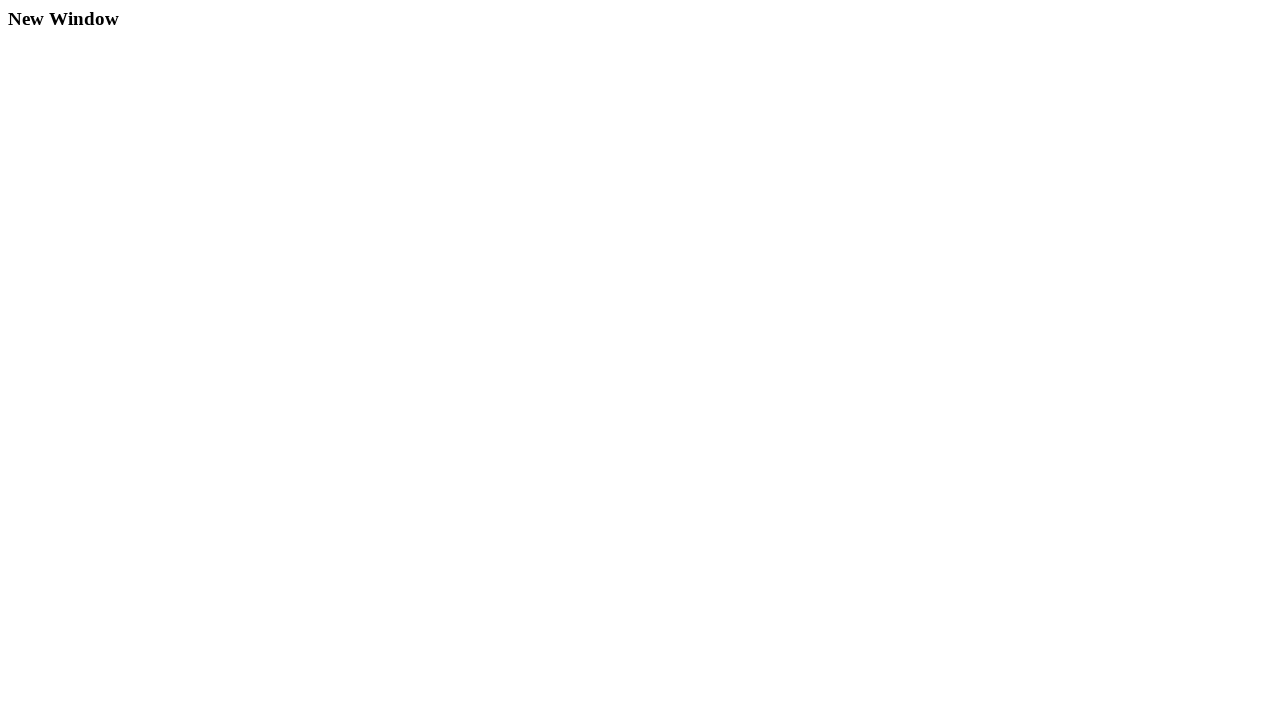

Switched focus back to original page
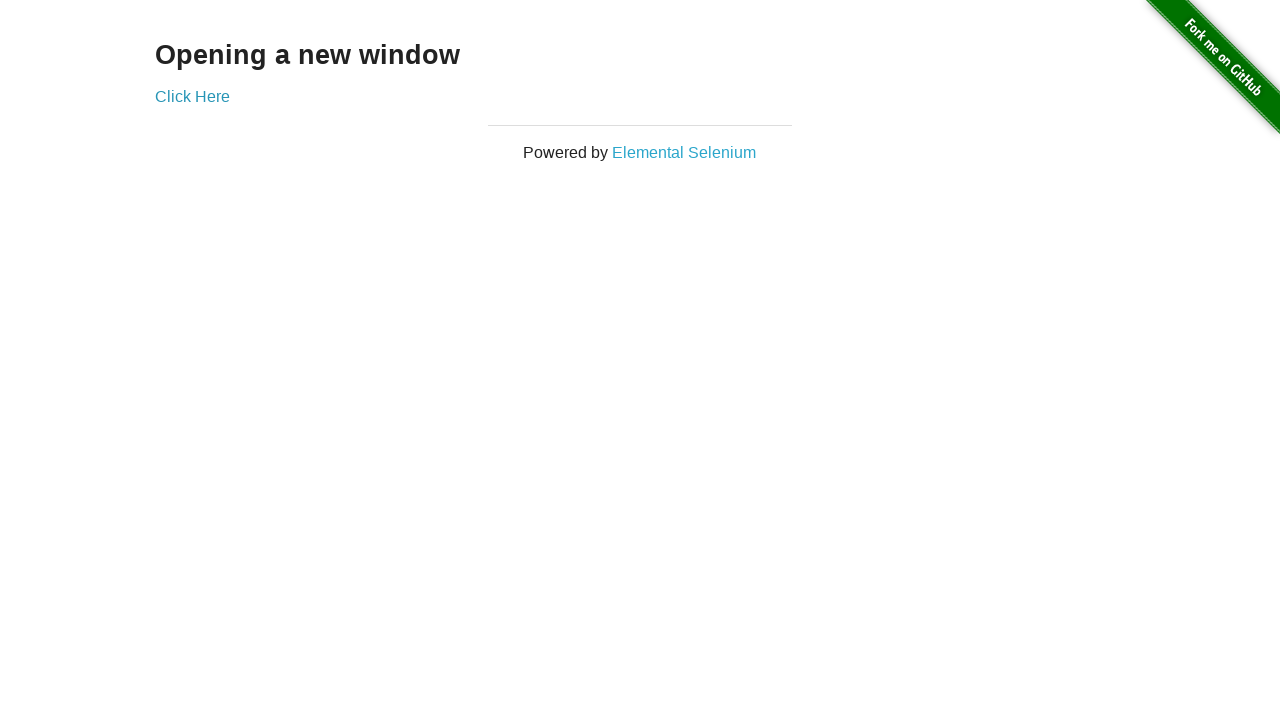

Switched focus to new page
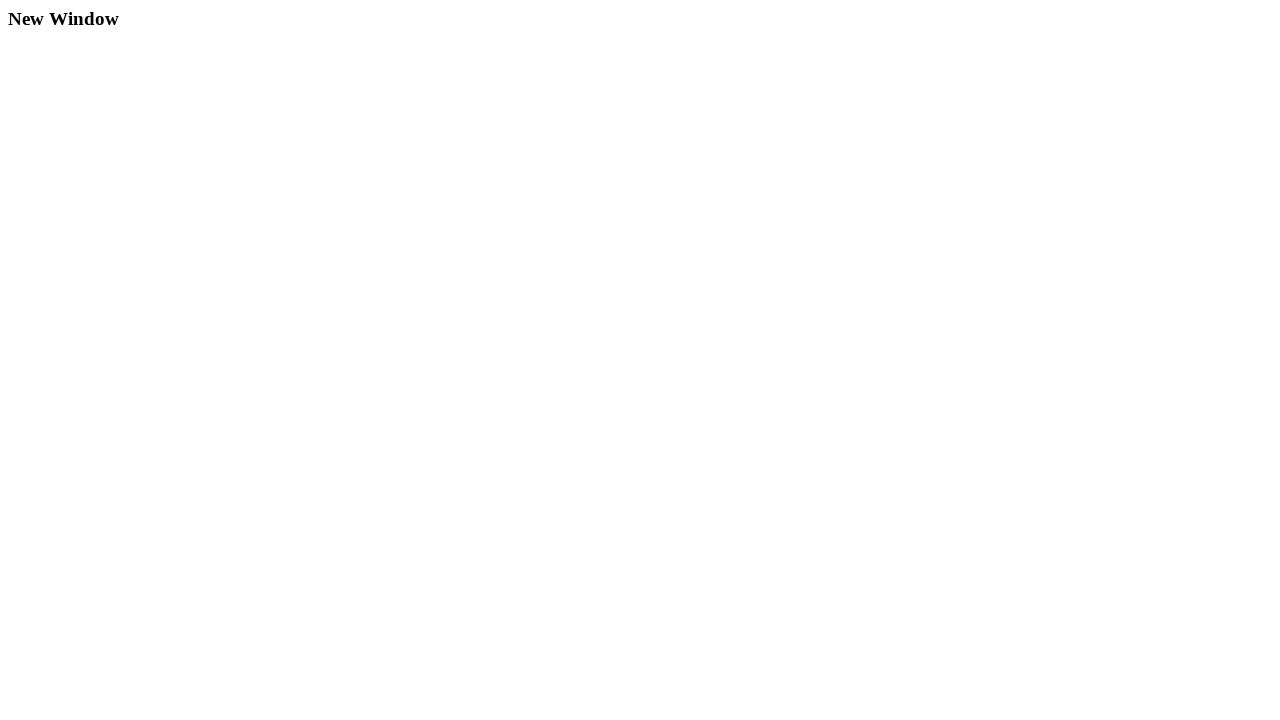

Verified new page loaded by waiting for body element
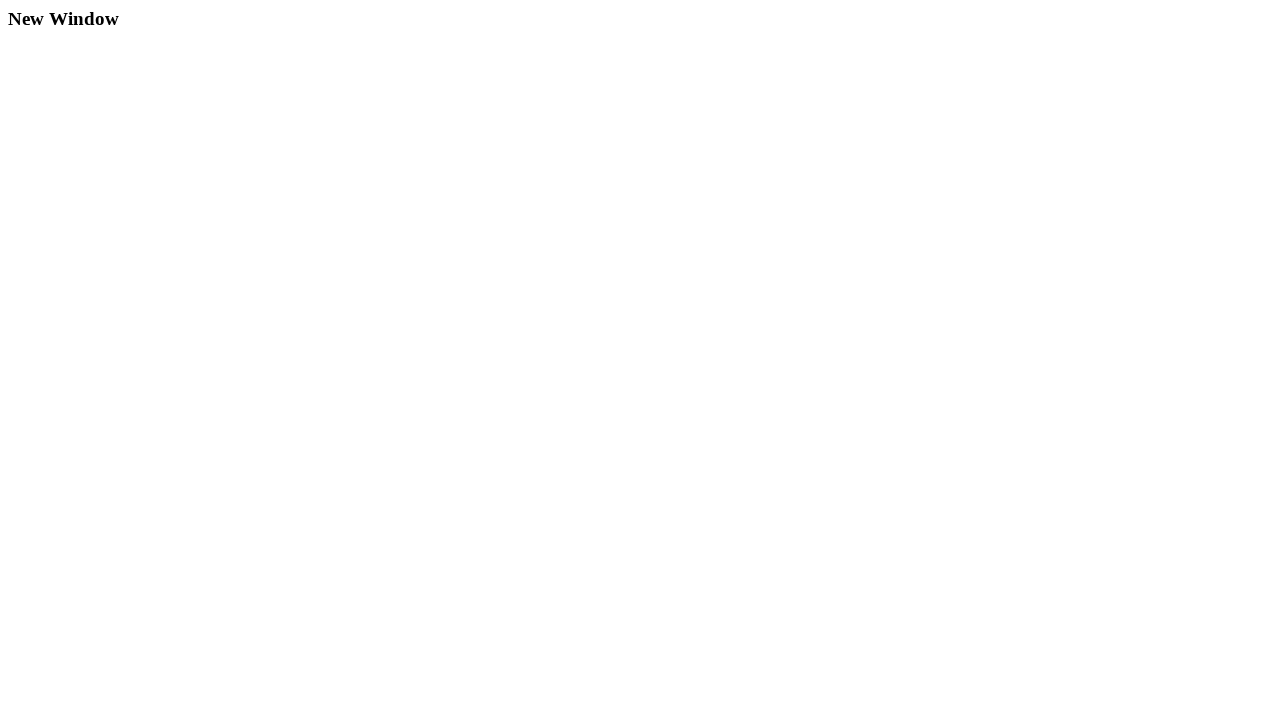

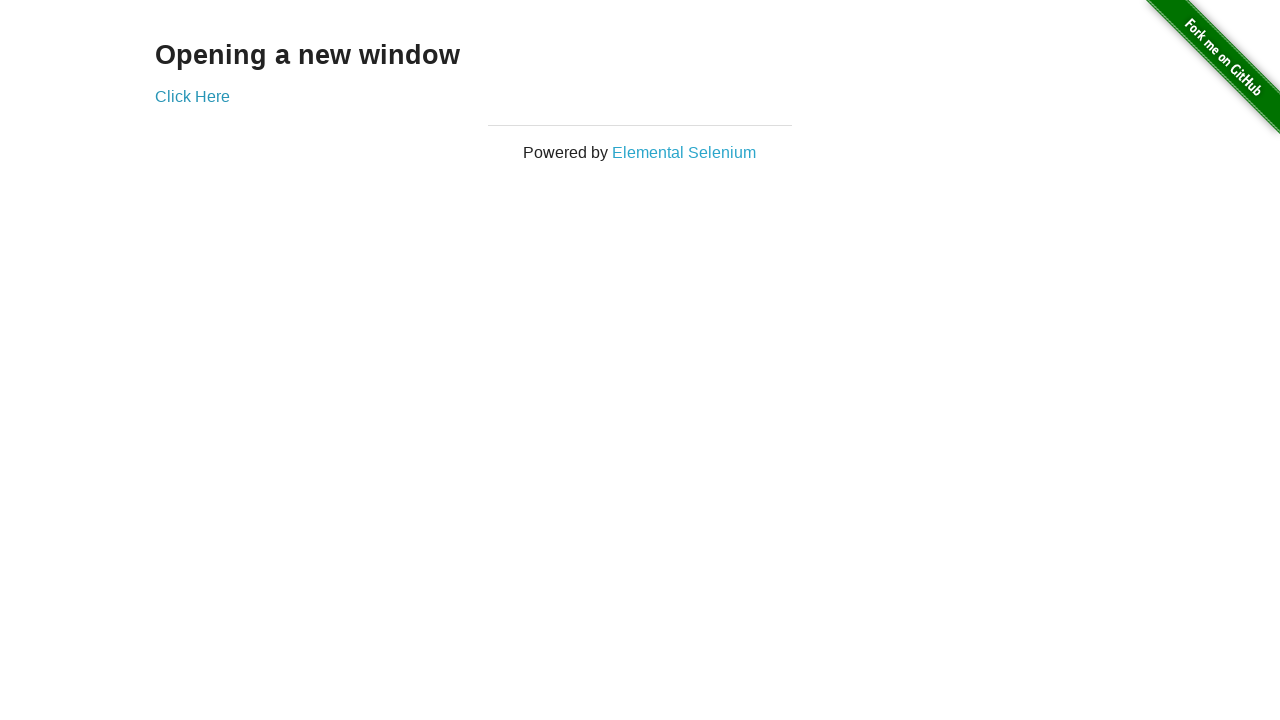